Tests checking checkbox and radio button elements

Starting URL: https://example.cypress.io/commands/actions

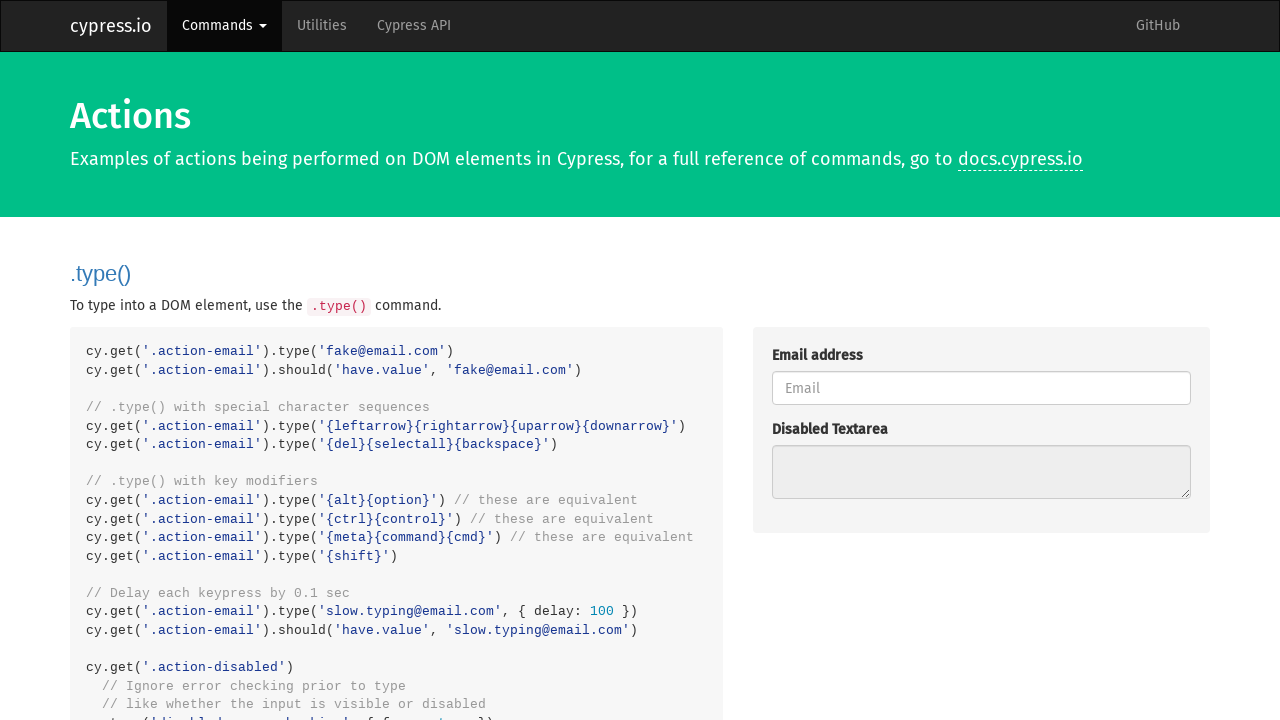

Checked the first enabled checkbox at (778, 361) on .action-checkboxes [type="checkbox"]:not([disabled]) >> nth=0
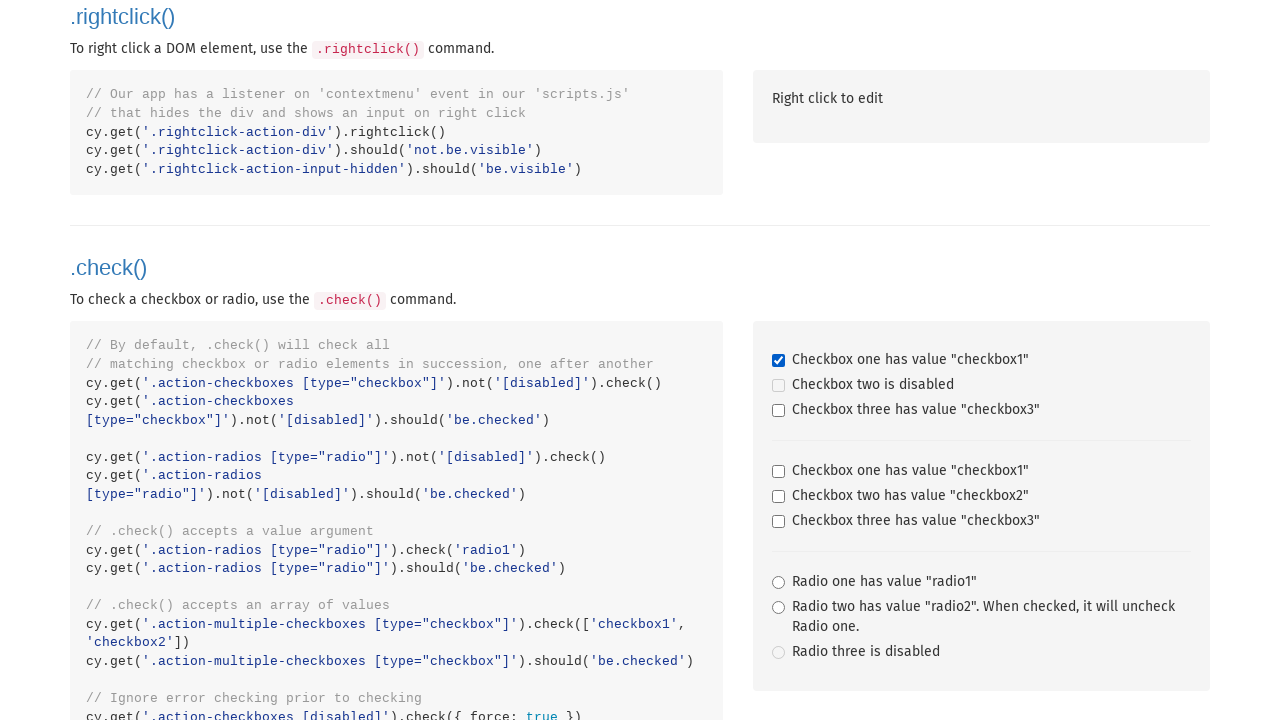

Checked the first enabled radio button at (778, 583) on .action-radios [type="radio"]:not([disabled]) >> nth=0
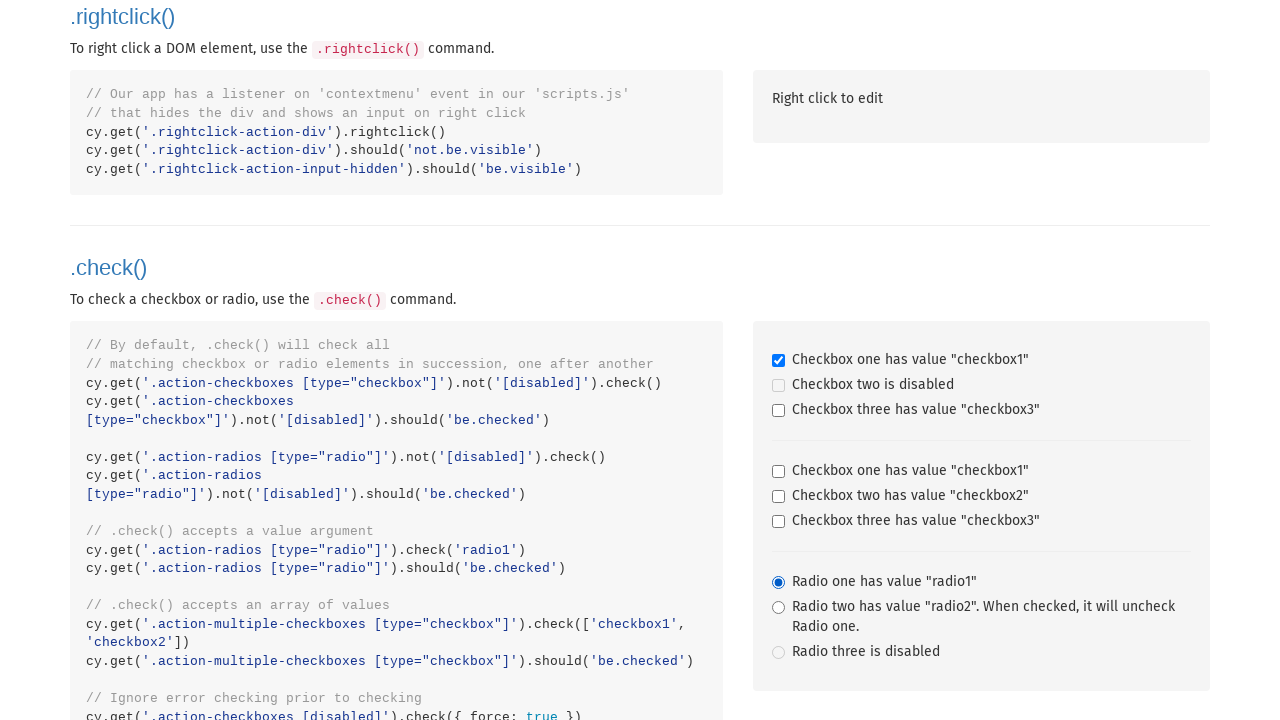

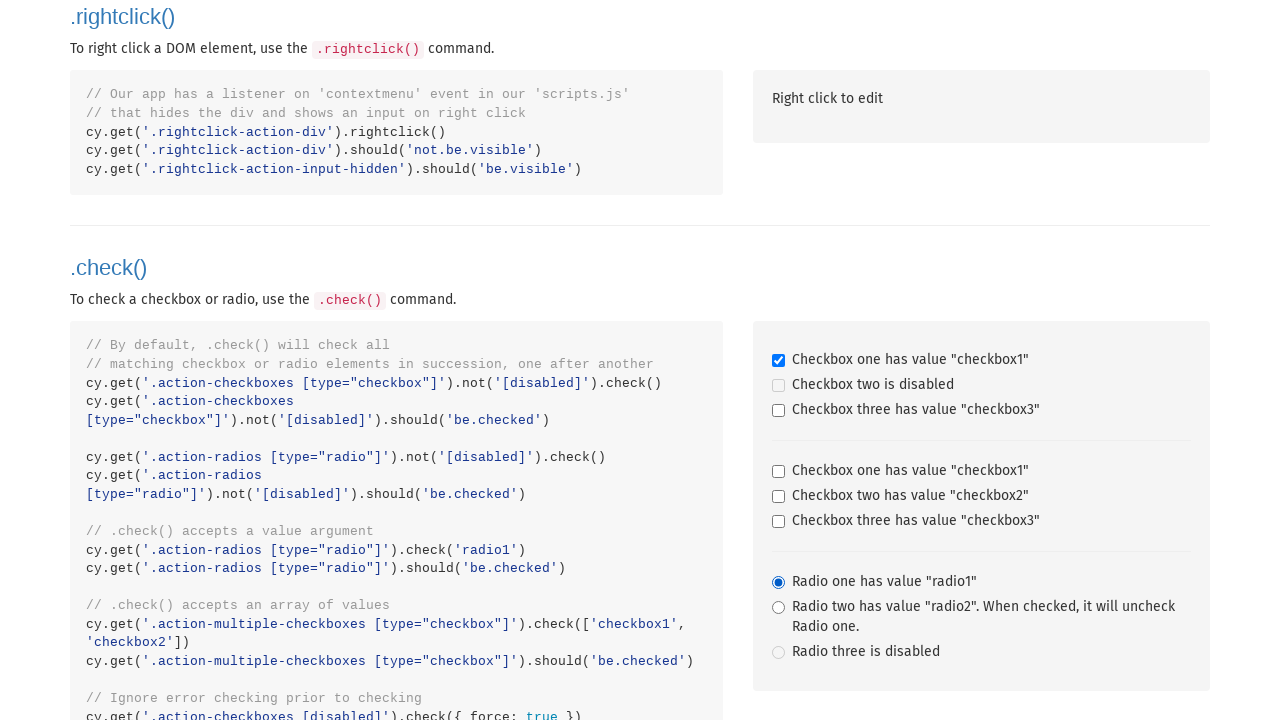